Tests autocomplete input field by typing "United State" and selecting from suggestions

Starting URL: https://rahulshettyacademy.com/AutomationPractice/

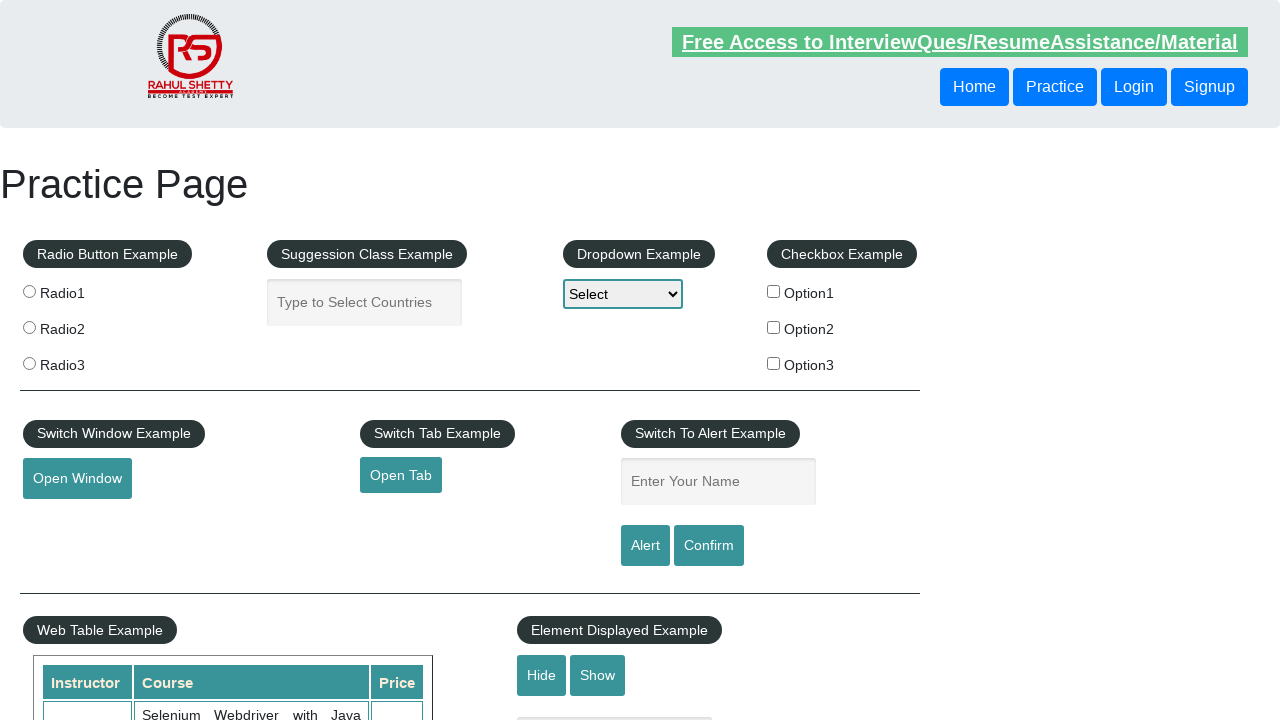

Filled autocomplete field with 'United State' on #autocomplete
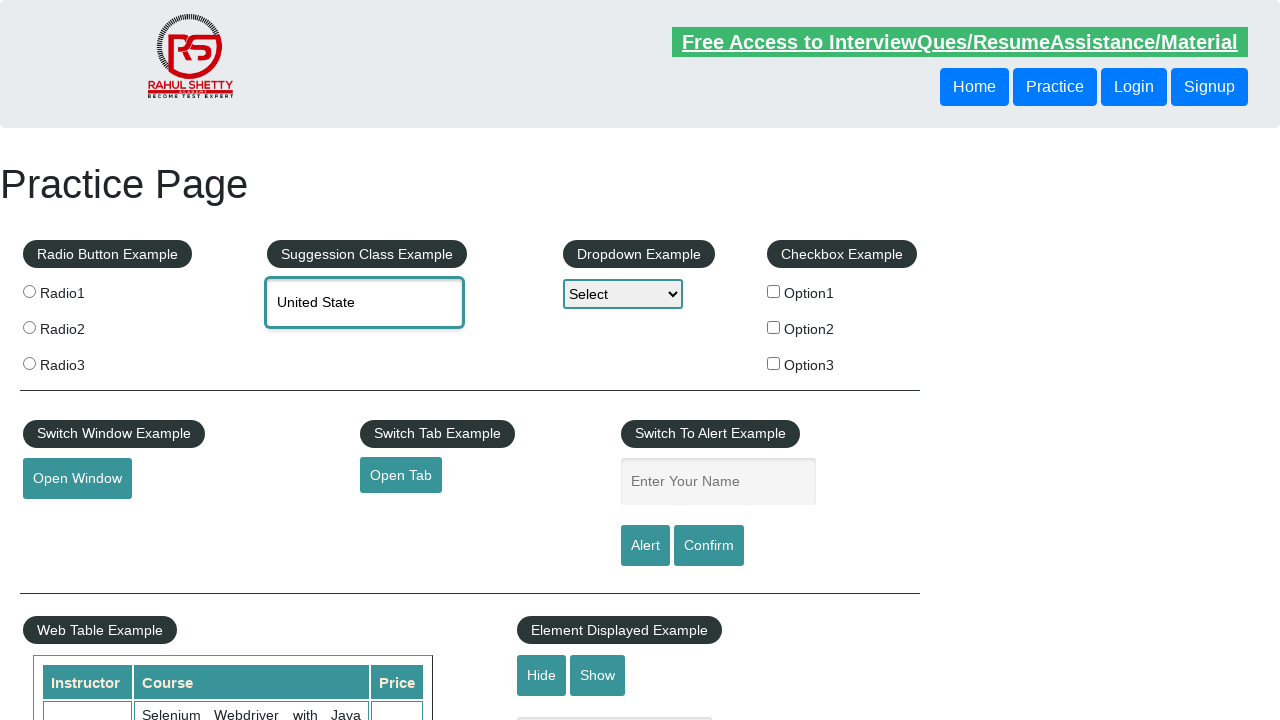

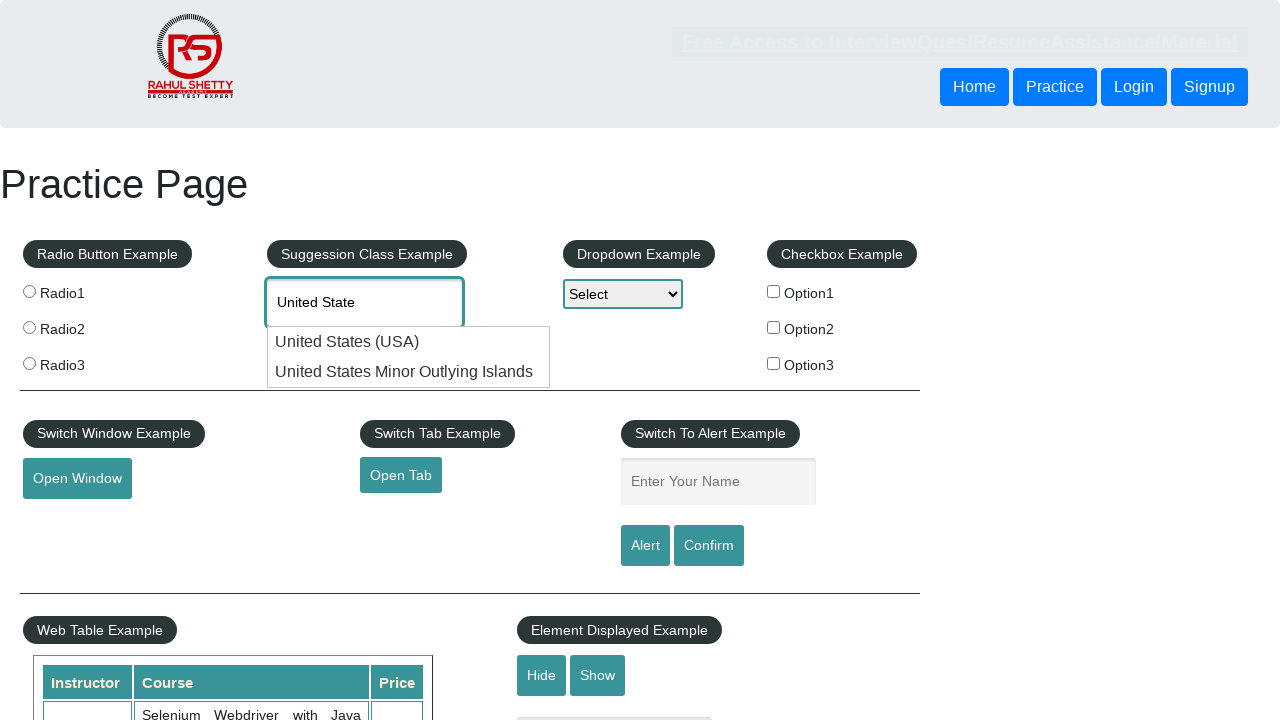